Basic test that navigates to a Selenium practice website and verifies the page loads successfully

Starting URL: https://rahulshettyacademy.com/seleniumPractise/#/

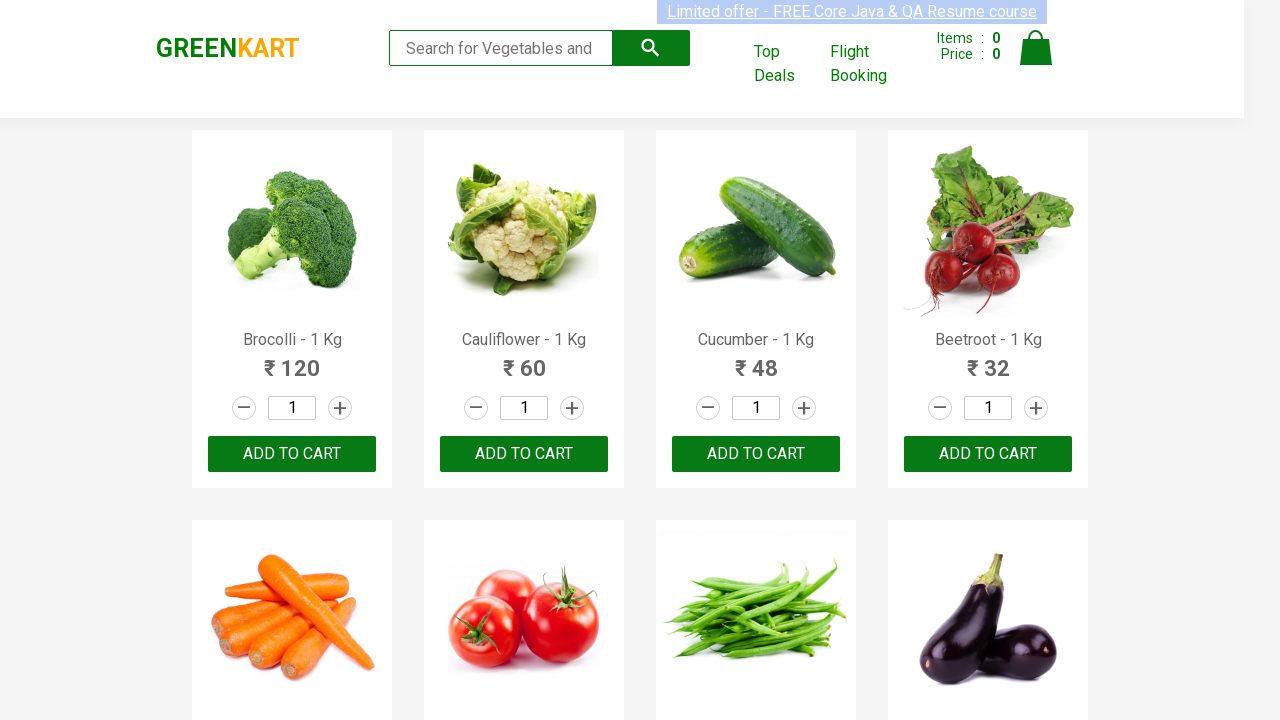

Page DOM content loaded successfully
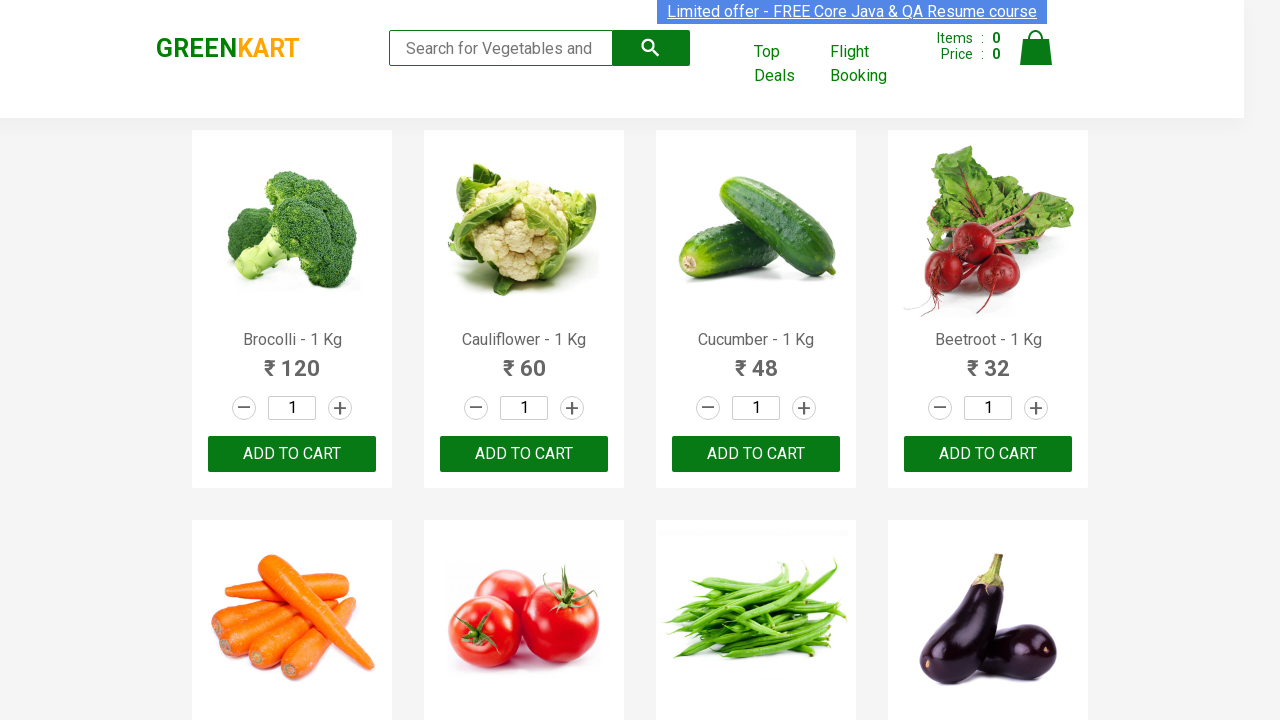

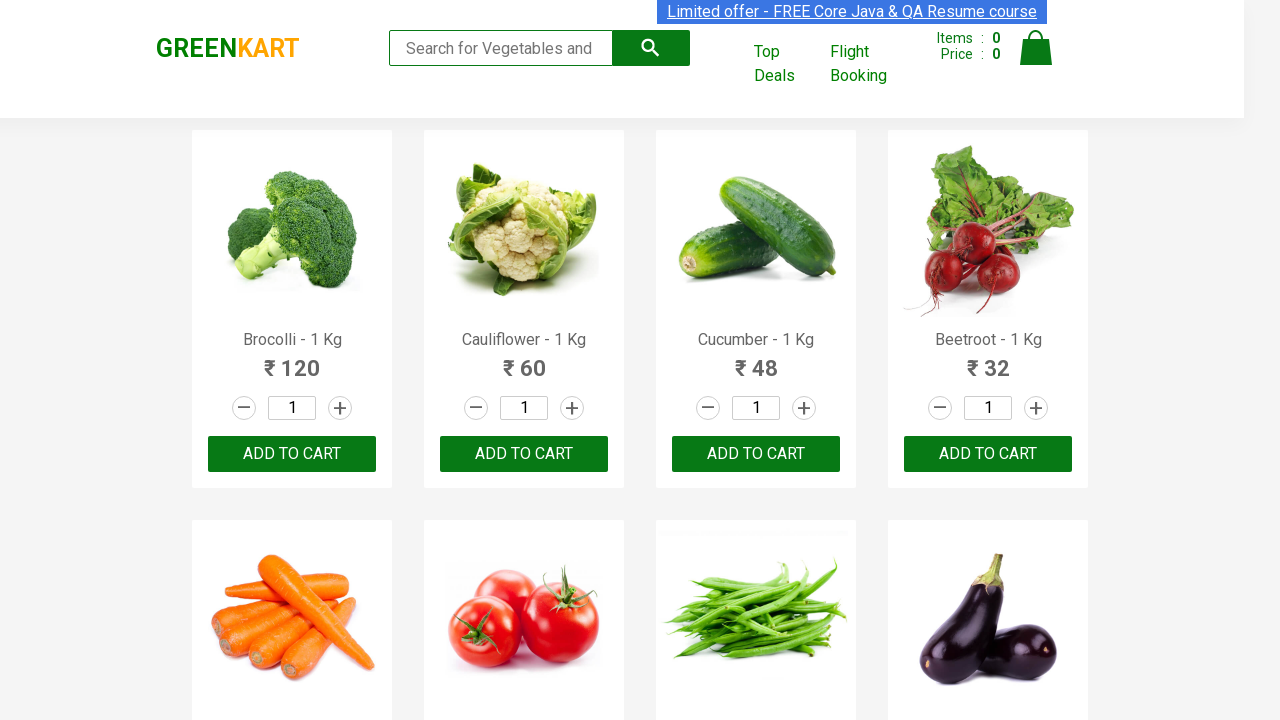